Tests filtering to display all todo items after applying other filters

Starting URL: https://demo.playwright.dev/todomvc

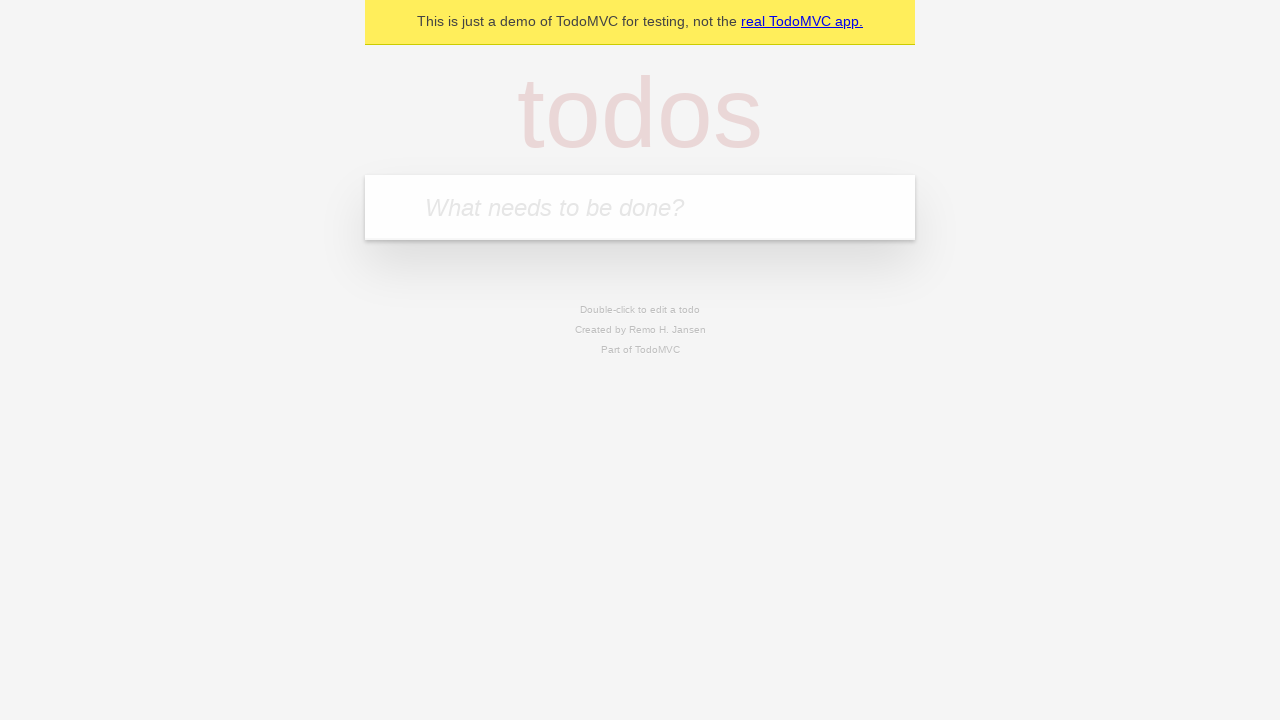

Filled new todo input with 'buy some cheese' on .new-todo
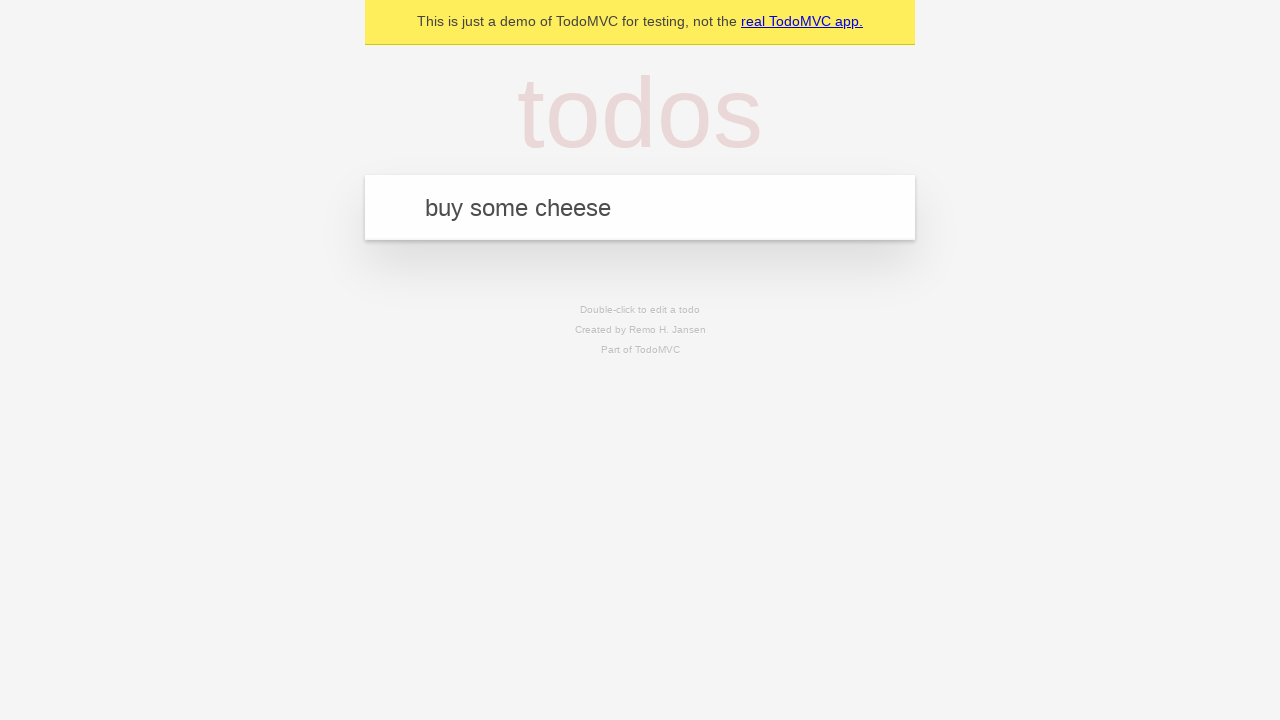

Pressed Enter to add first todo on .new-todo
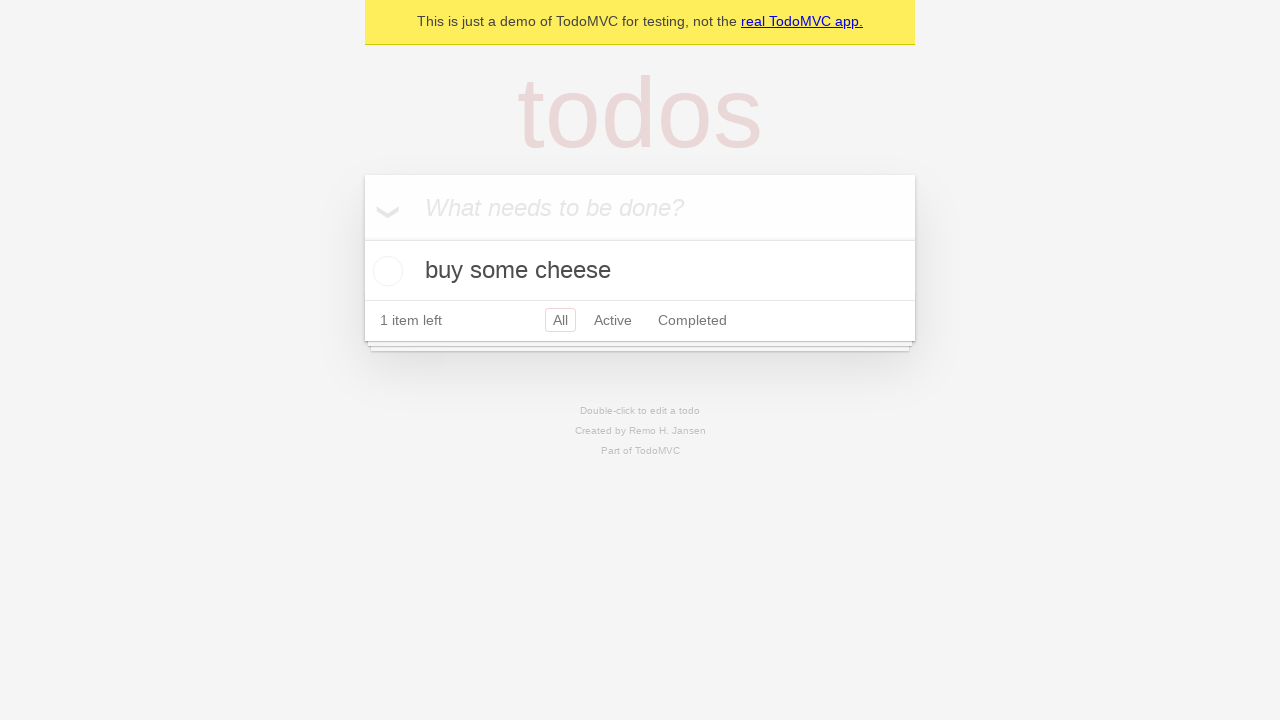

Filled new todo input with 'feed the cat' on .new-todo
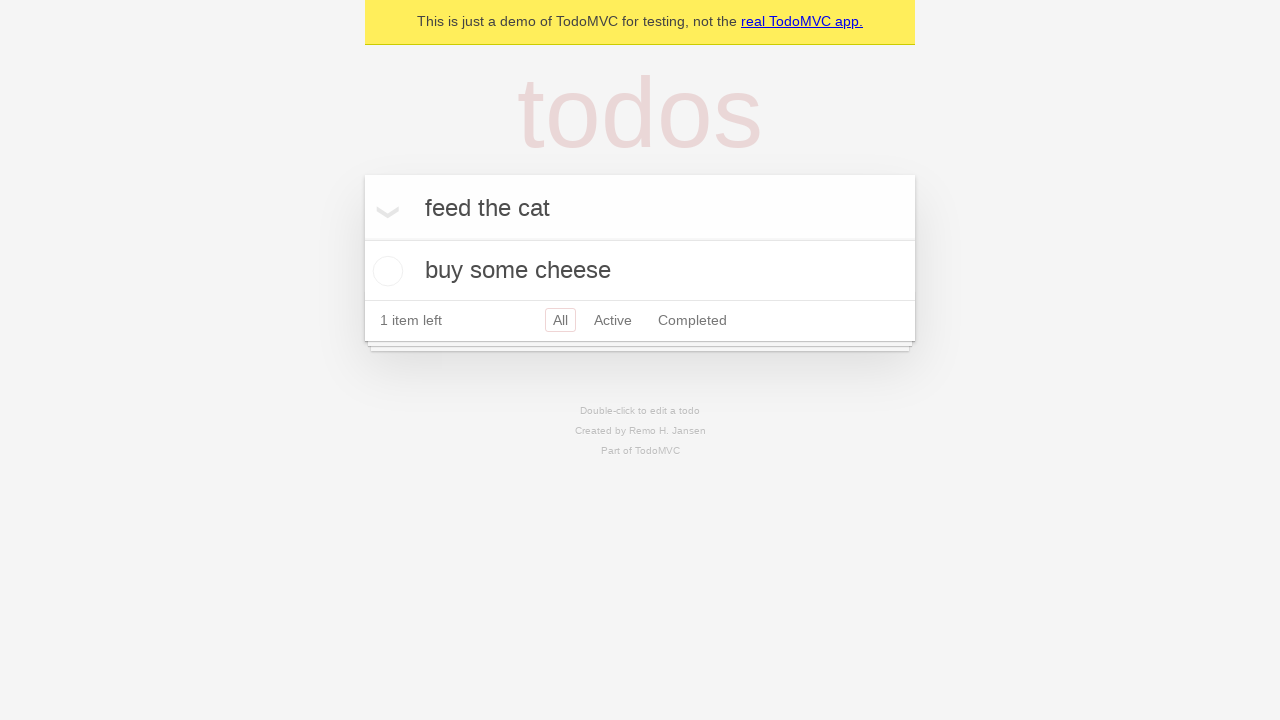

Pressed Enter to add second todo on .new-todo
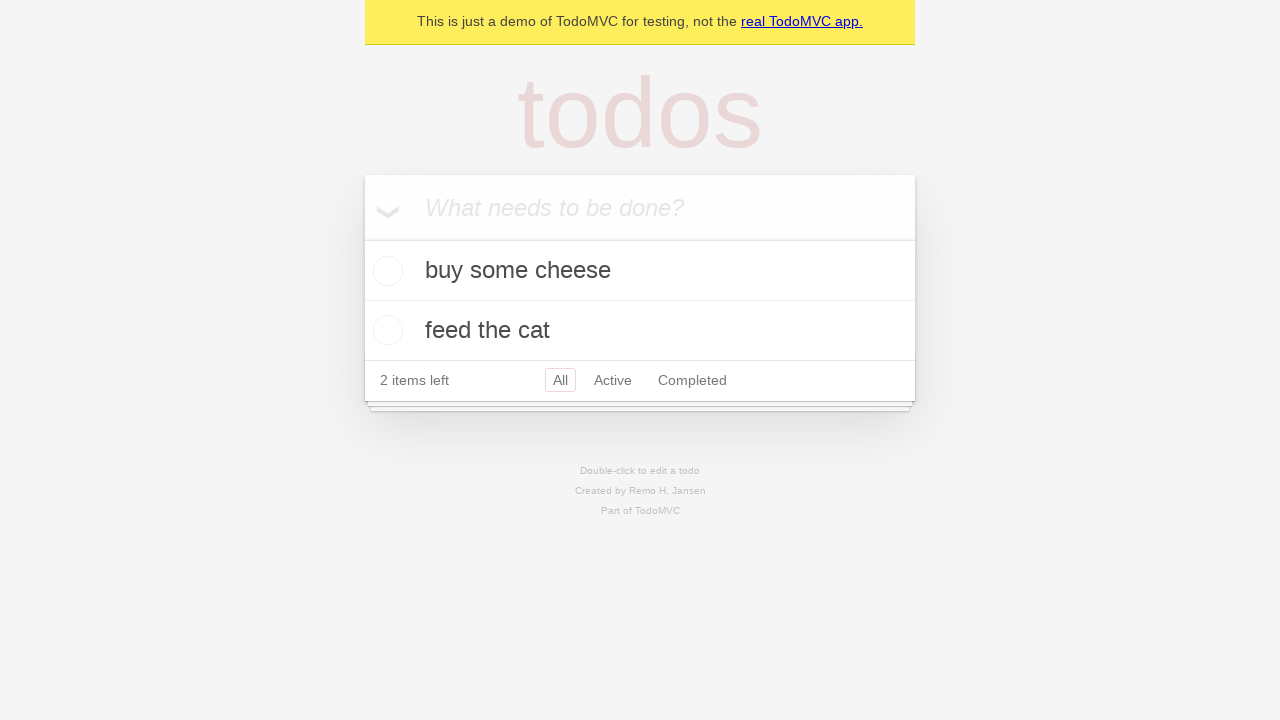

Filled new todo input with 'book a doctors appointment' on .new-todo
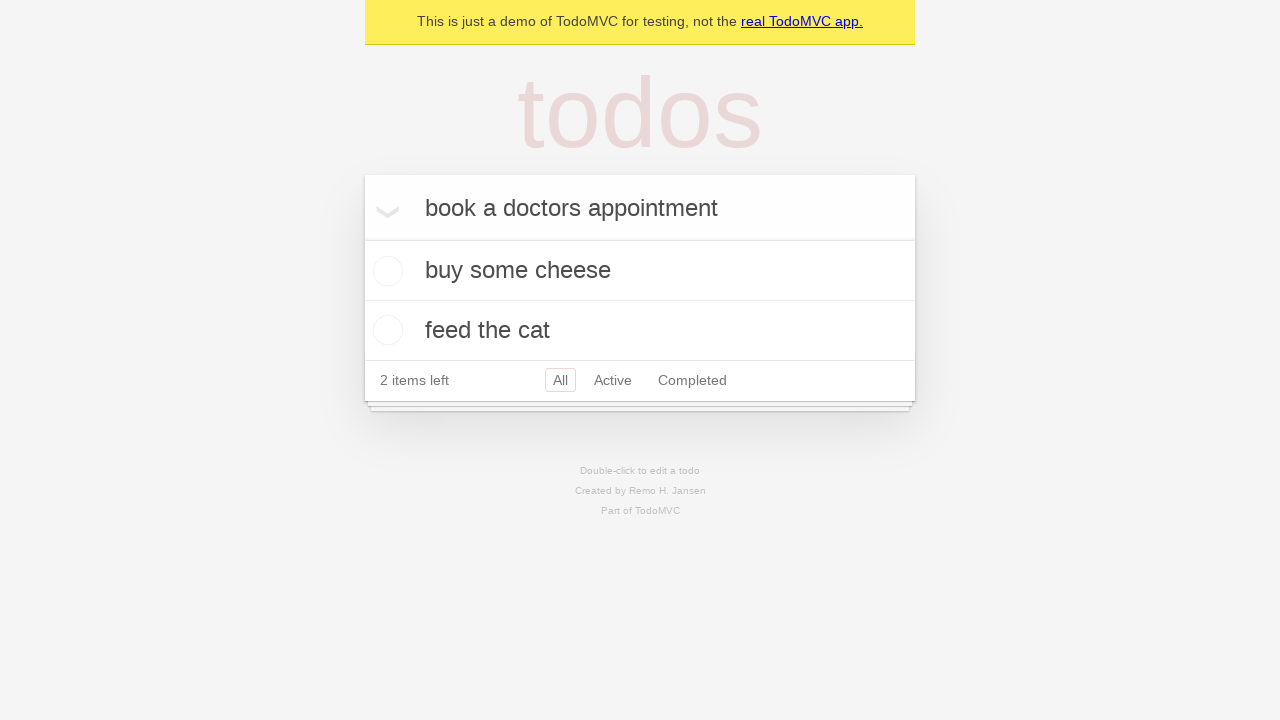

Pressed Enter to add third todo on .new-todo
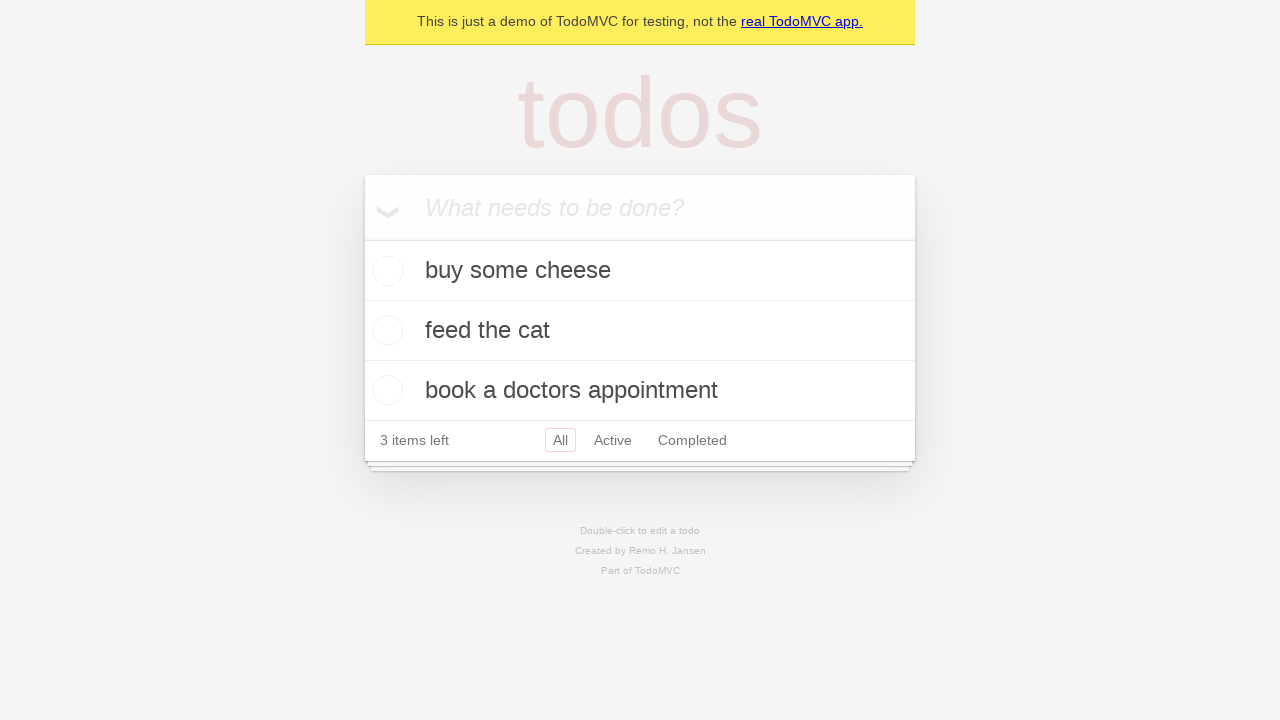

All three todos loaded in the list
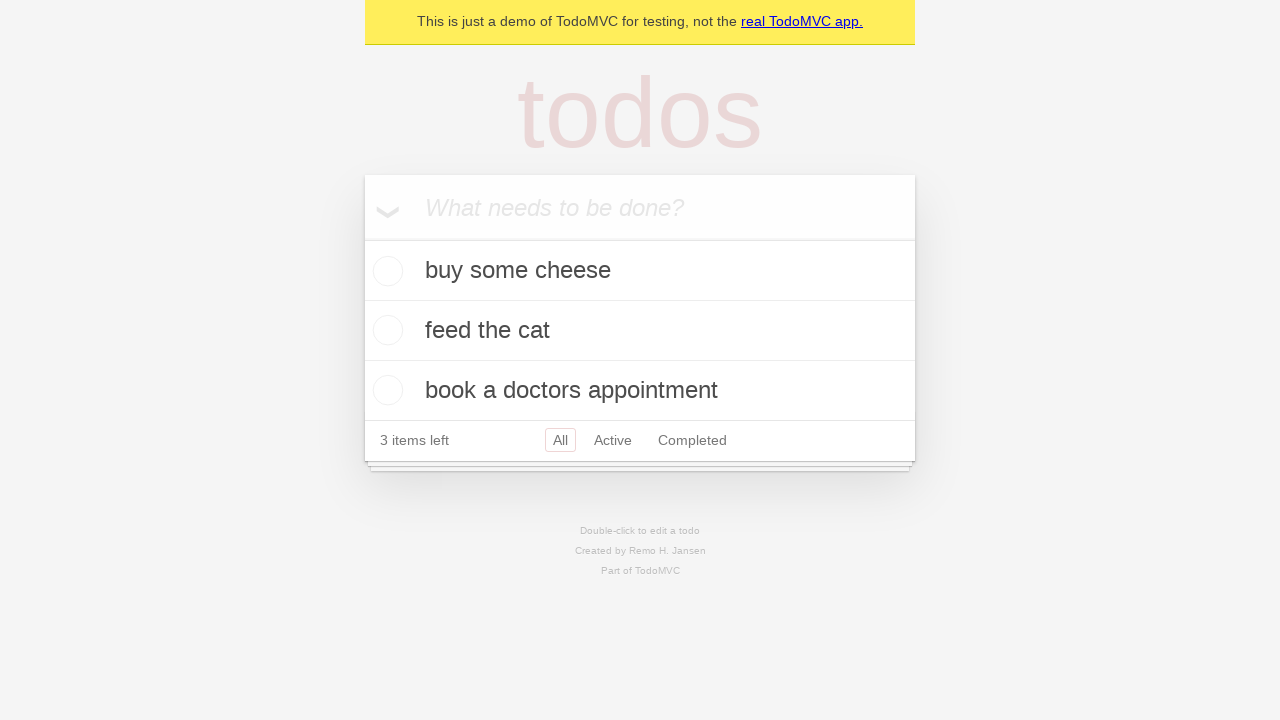

Marked second todo as completed at (385, 330) on .todo-list li .toggle >> nth=1
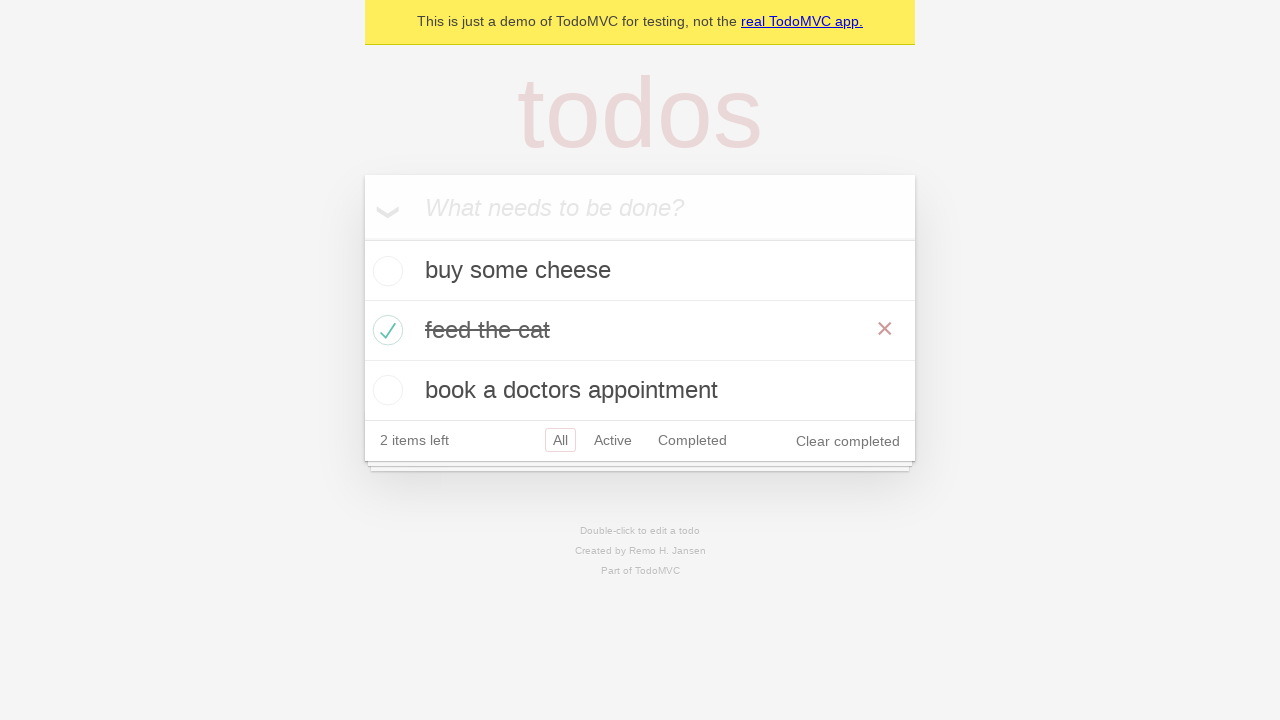

Clicked Active filter to show only active todos at (613, 440) on .filters >> text=Active
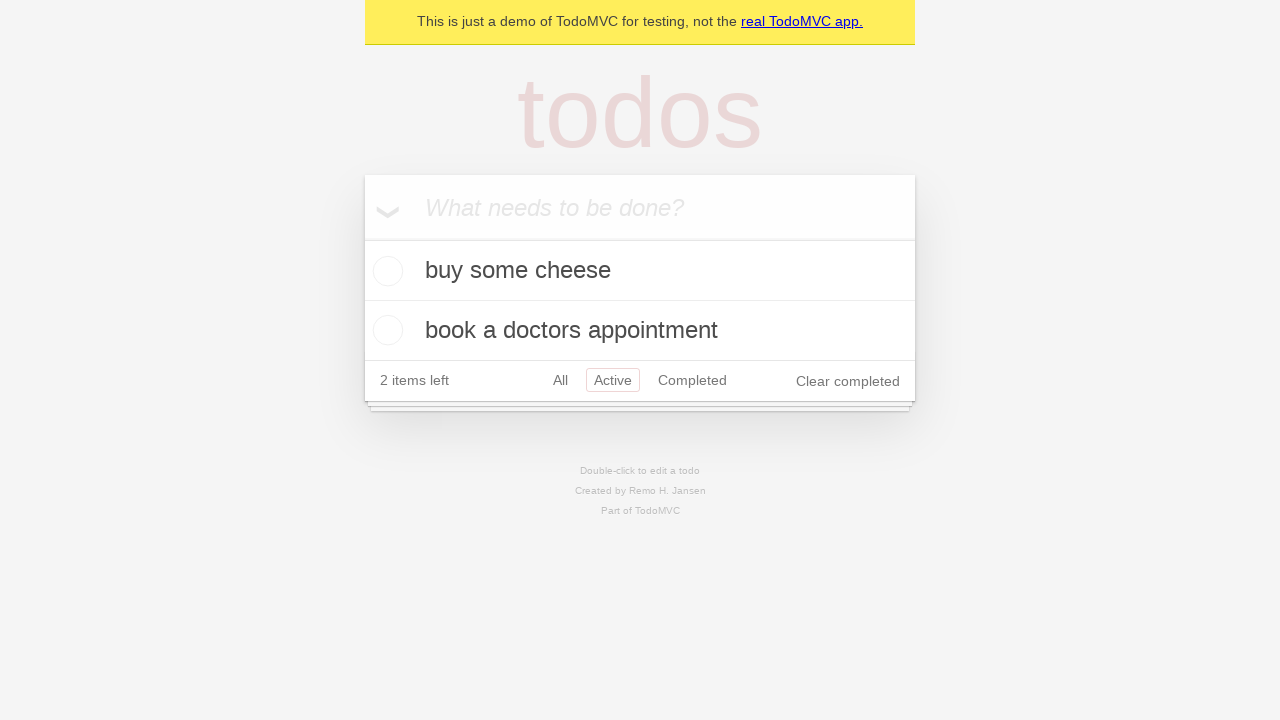

Clicked Completed filter to show only completed todos at (692, 380) on .filters >> text=Completed
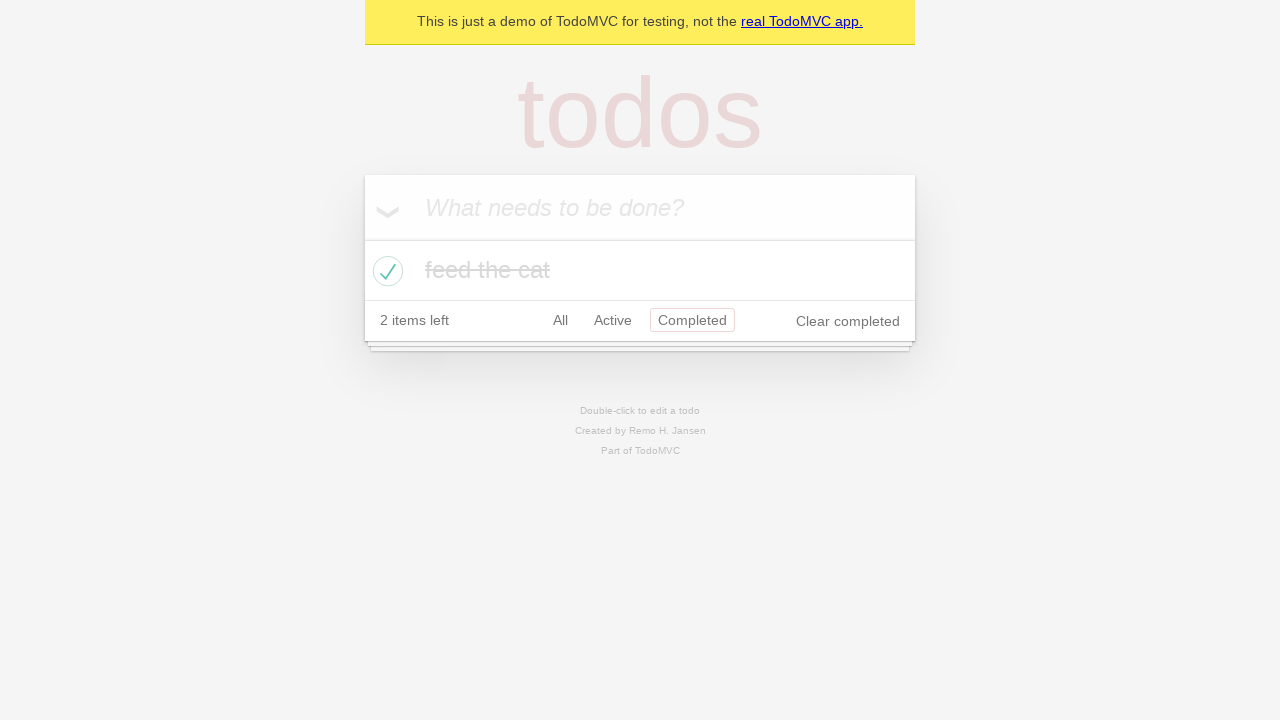

Clicked All filter to display all todo items at (560, 320) on .filters >> text=All
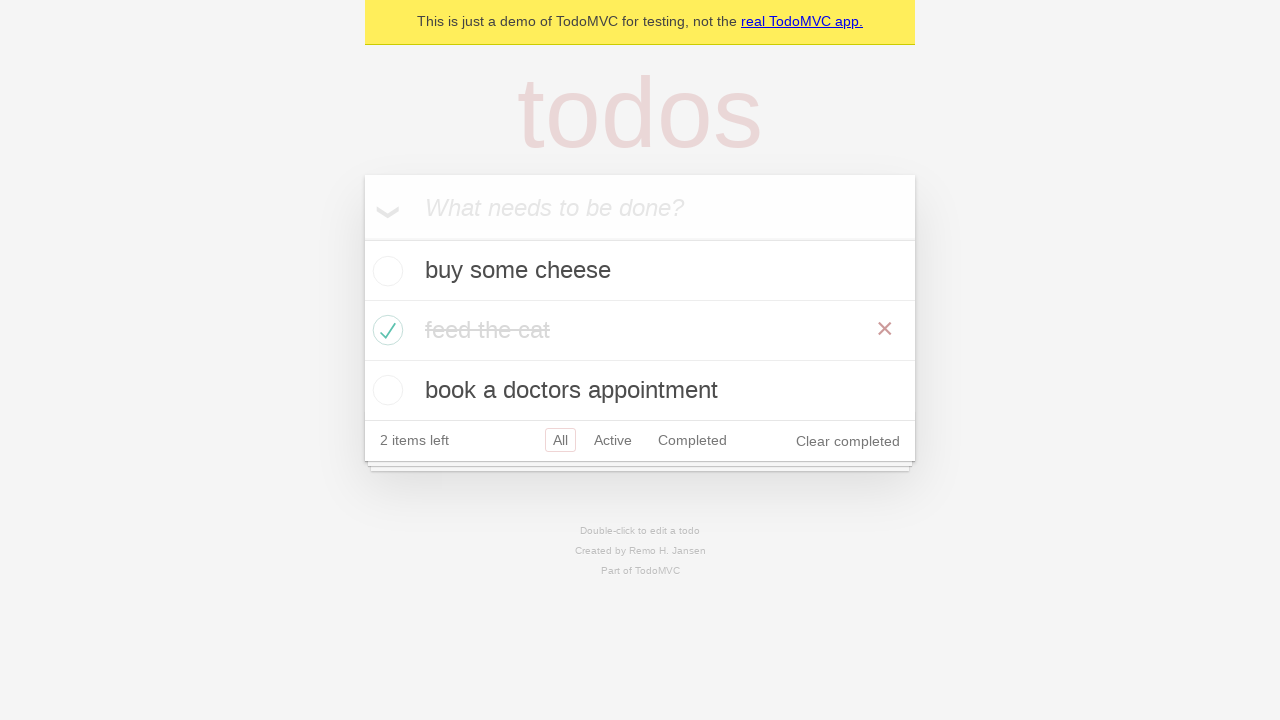

All three todos are displayed after applying All filter
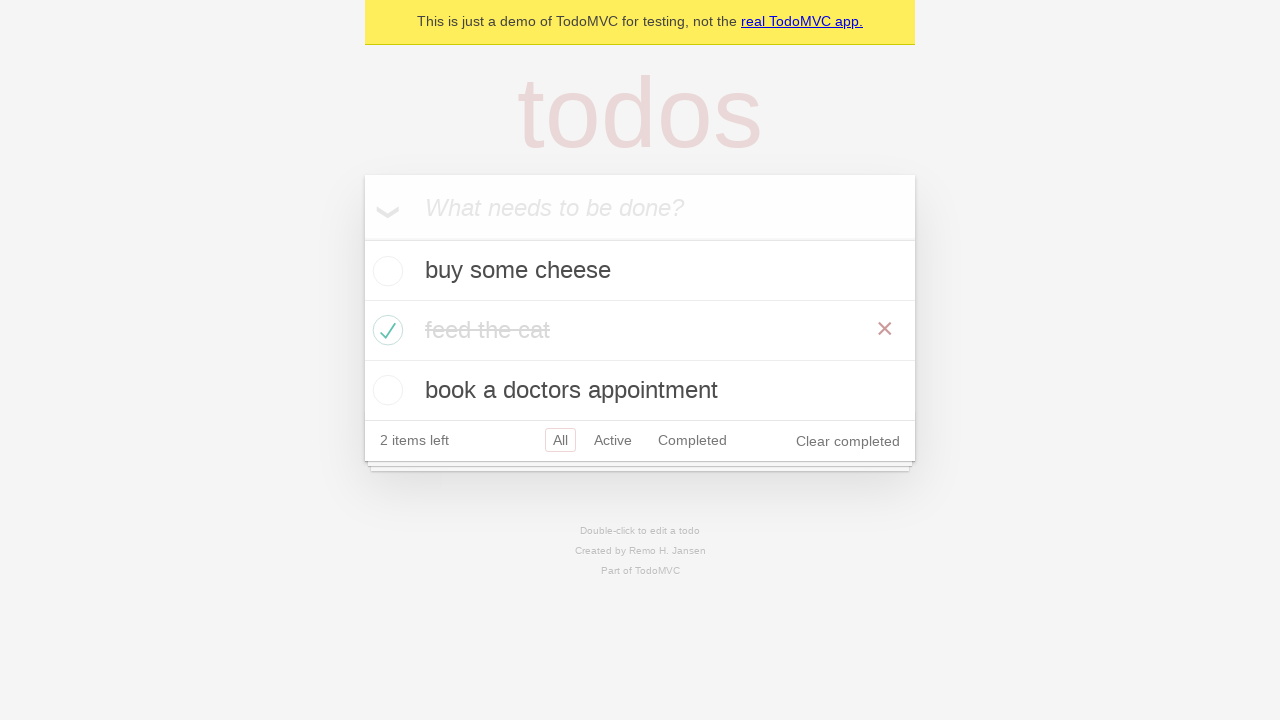

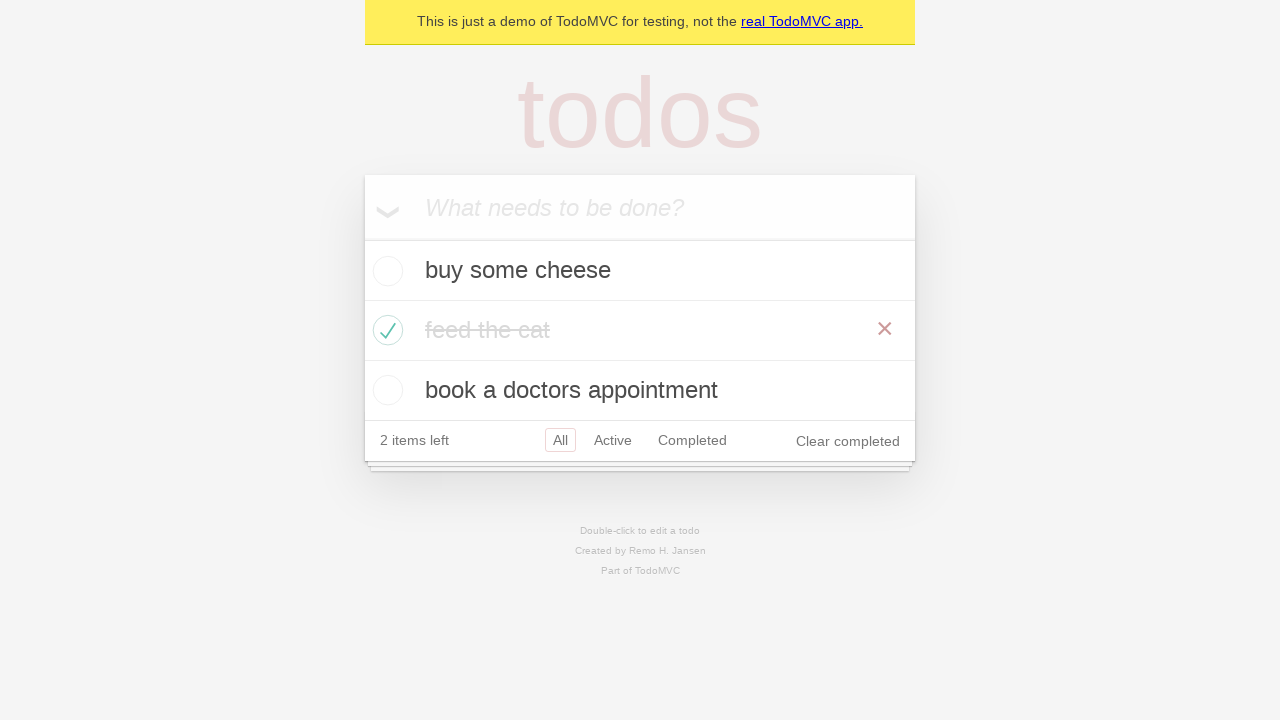